Tests searchable dropdown by typing and selecting country names

Starting URL: https://react.semantic-ui.com/maximize/dropdown-example-search-selection/

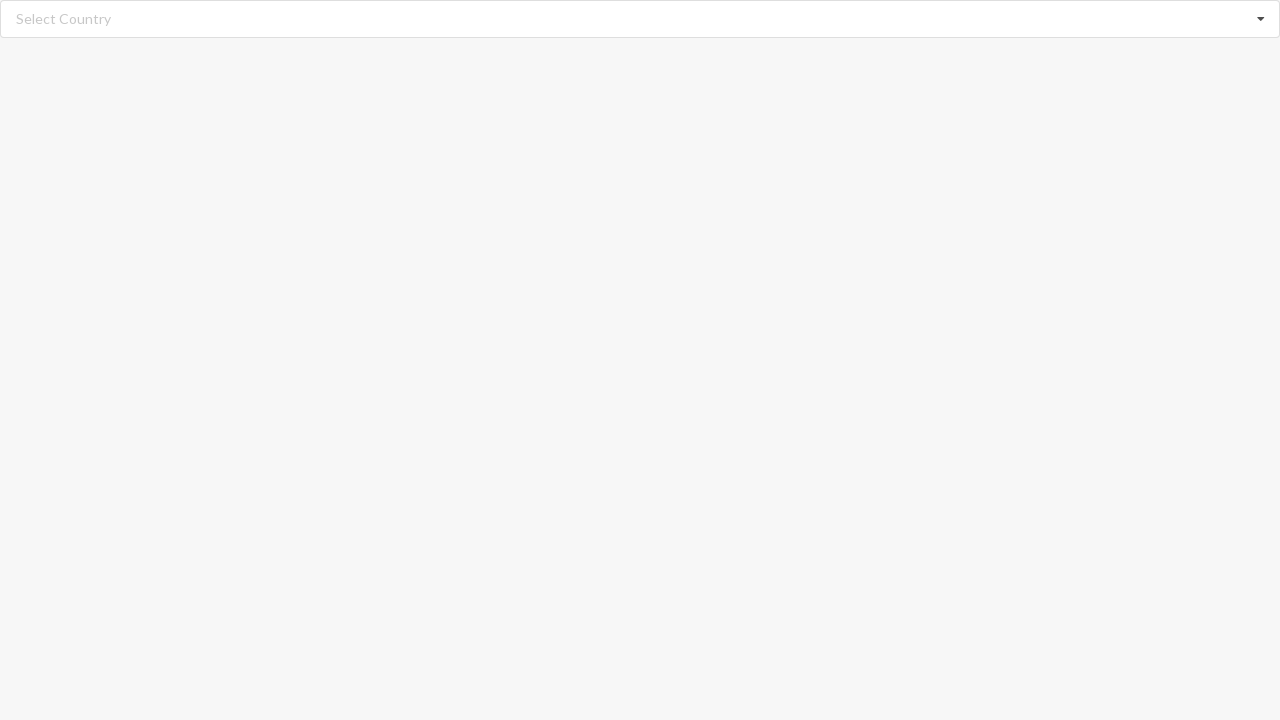

Cleared search input field on input.search
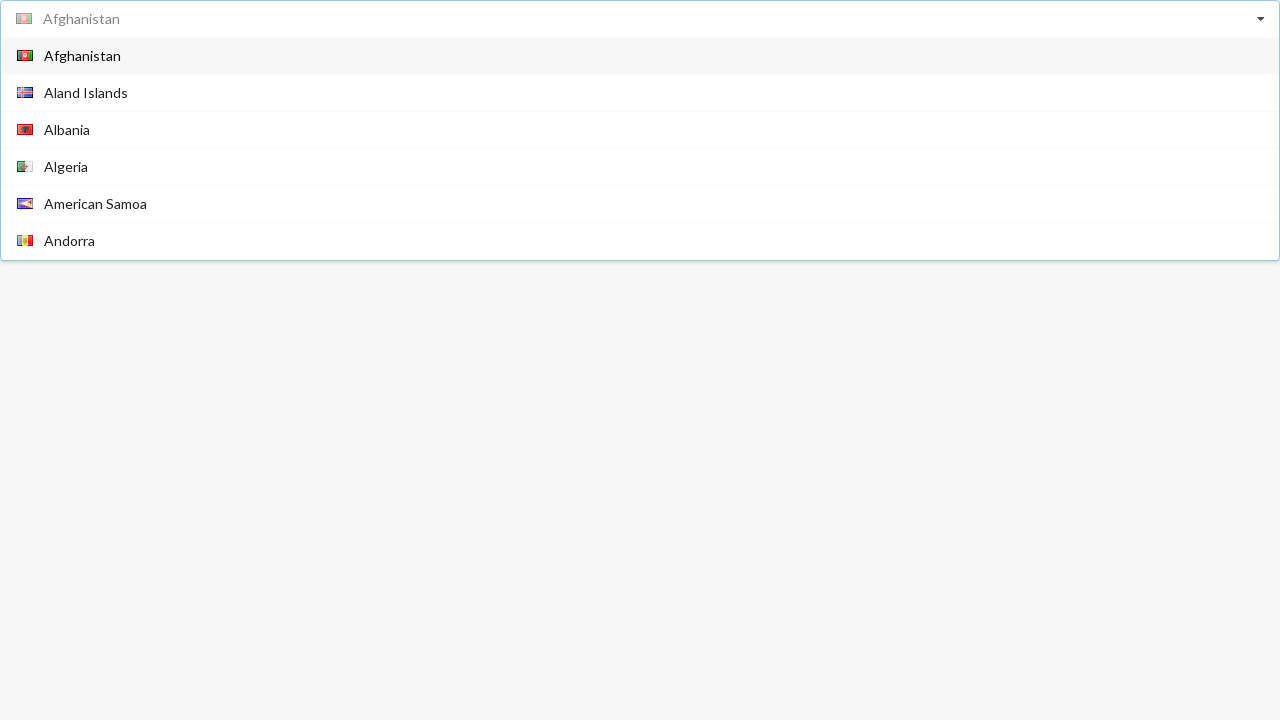

Typed 'Algeria' in search field on input.search
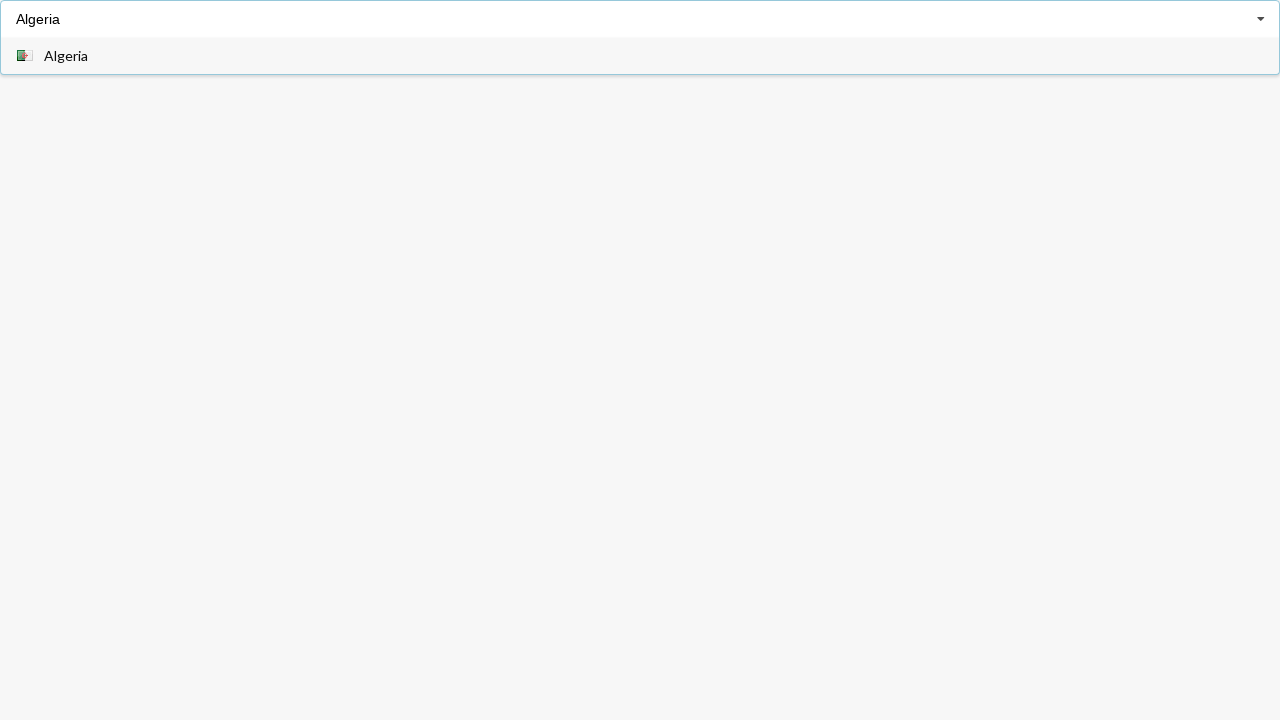

Clicked Algeria option from dropdown menu at (66, 56) on div.visible.menu.transition span:has-text('Algeria')
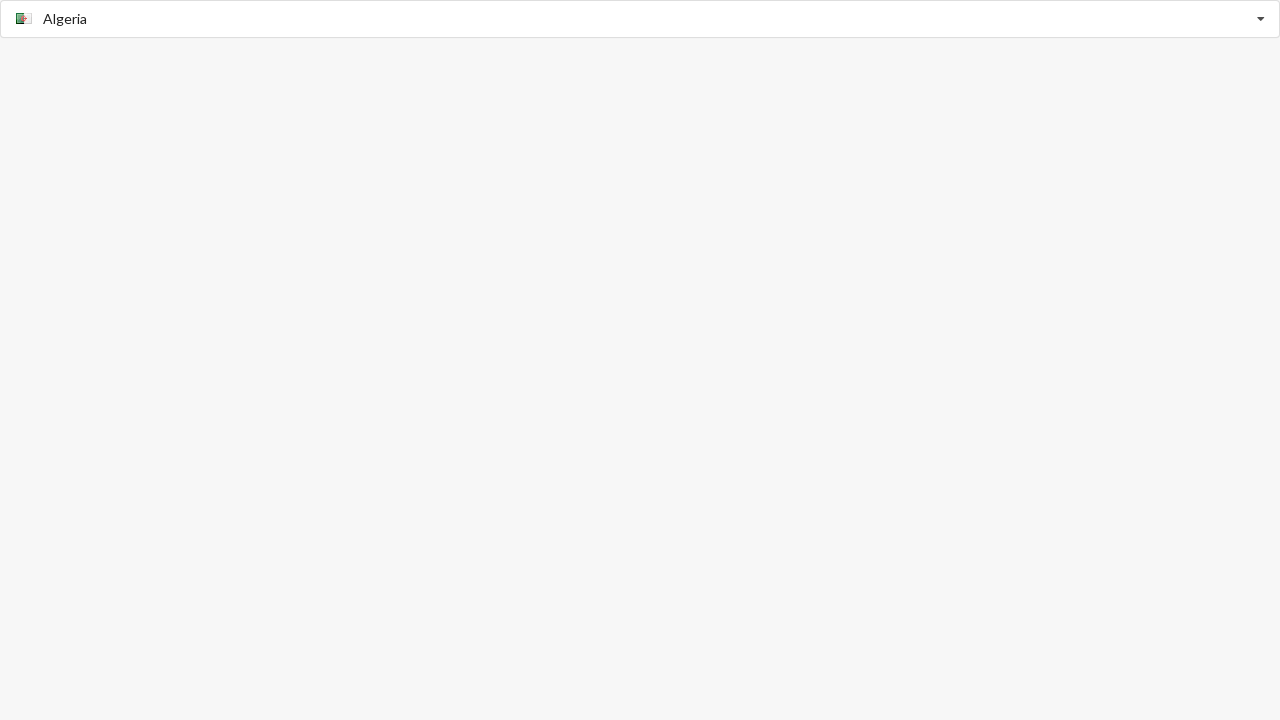

Verified Algeria was selected successfully
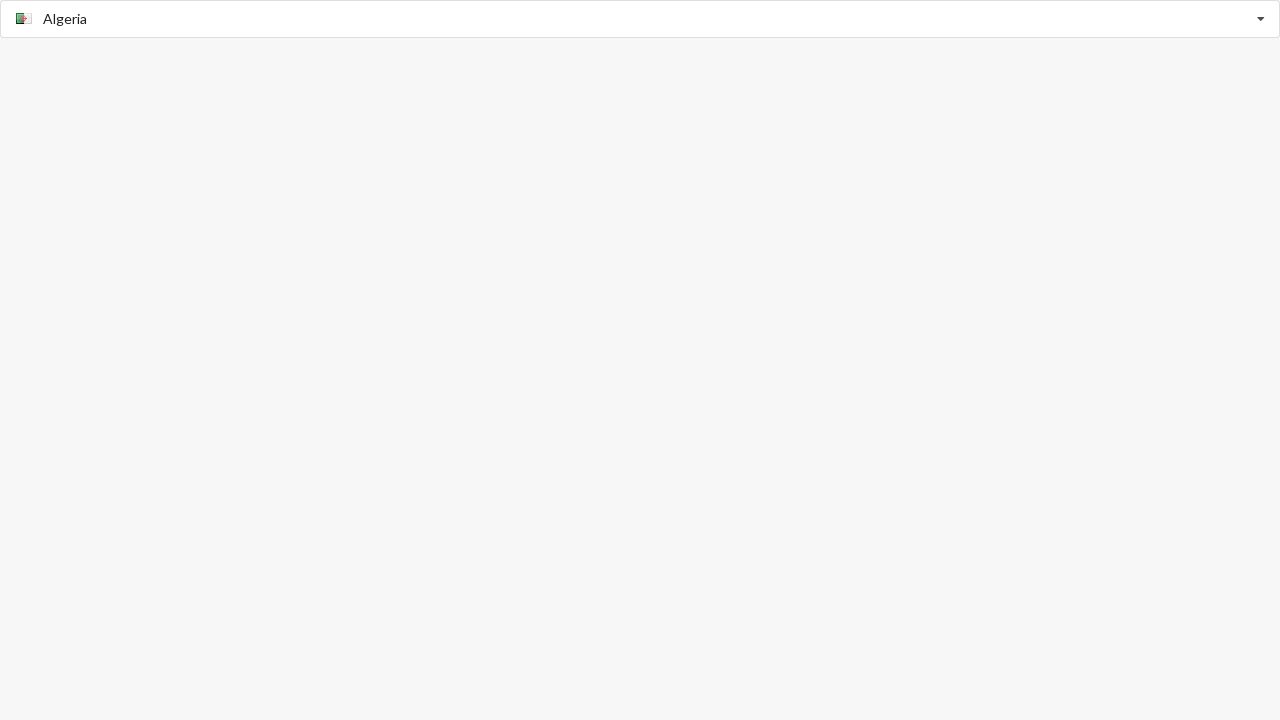

Cleared search input field on input.search
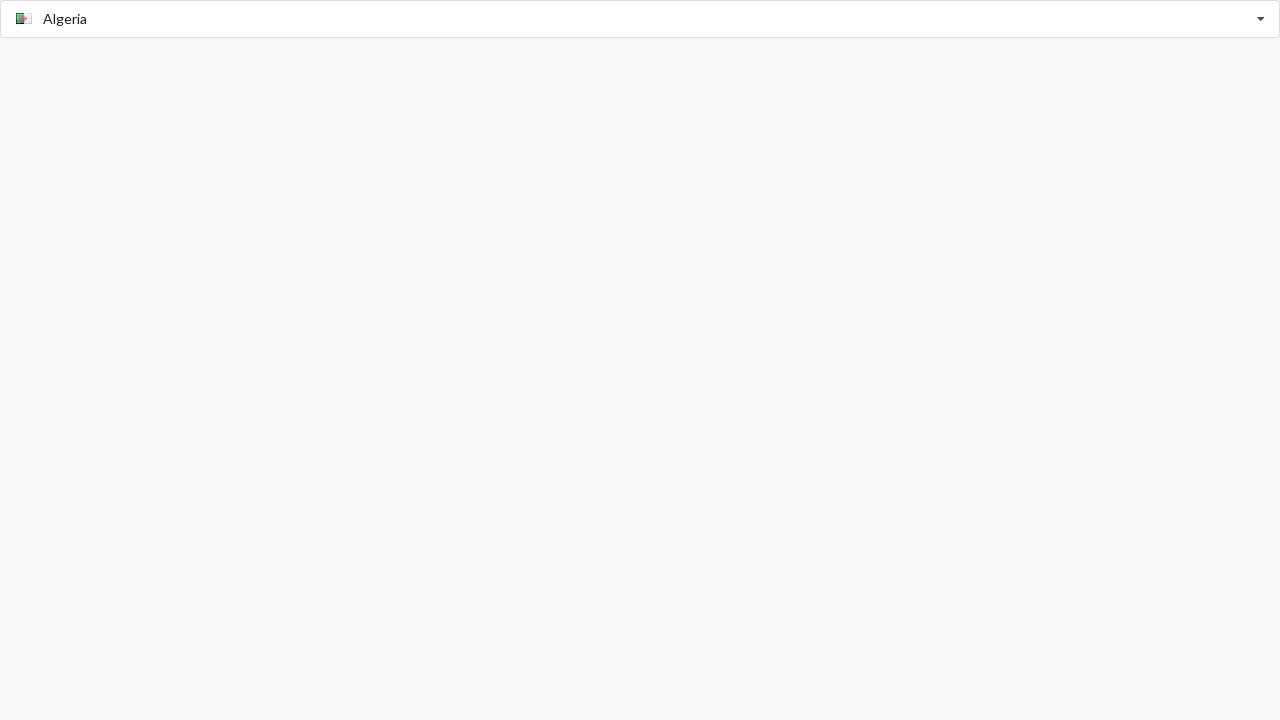

Typed 'Belize' in search field on input.search
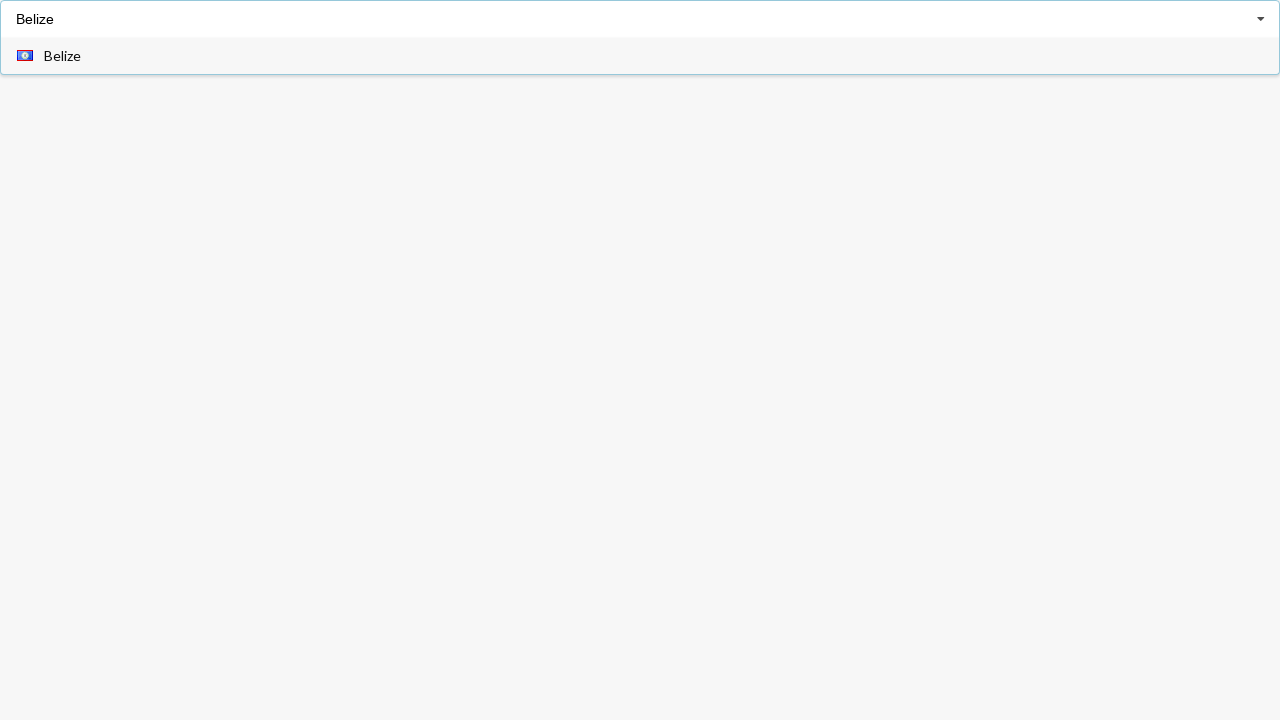

Clicked Belize option from dropdown menu at (62, 56) on div.visible.menu.transition span:has-text('Belize')
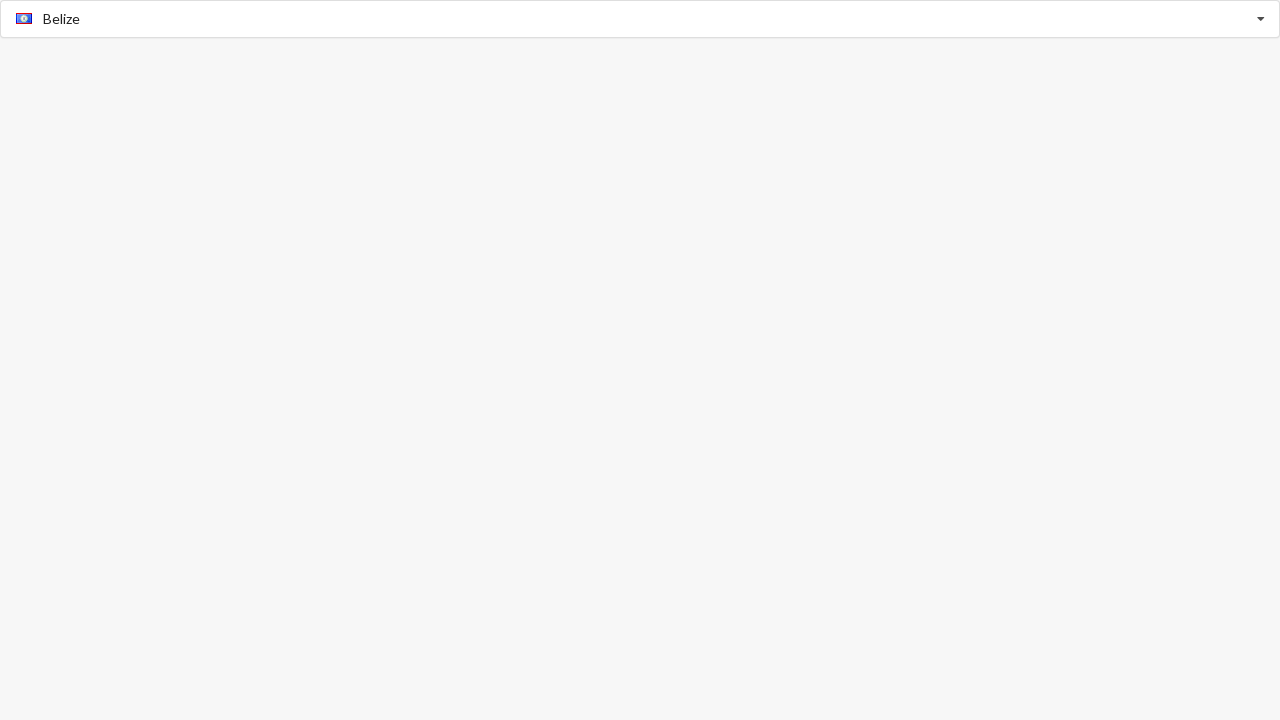

Verified Belize was selected successfully
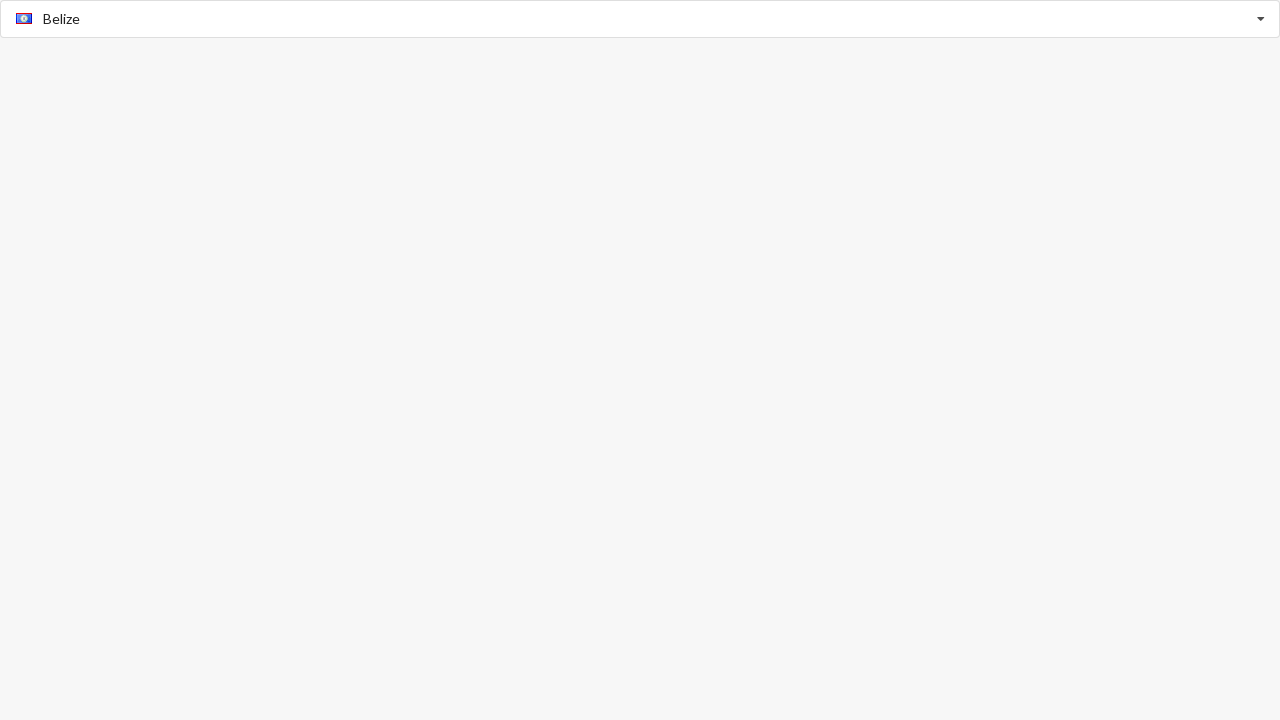

Cleared search input field on input.search
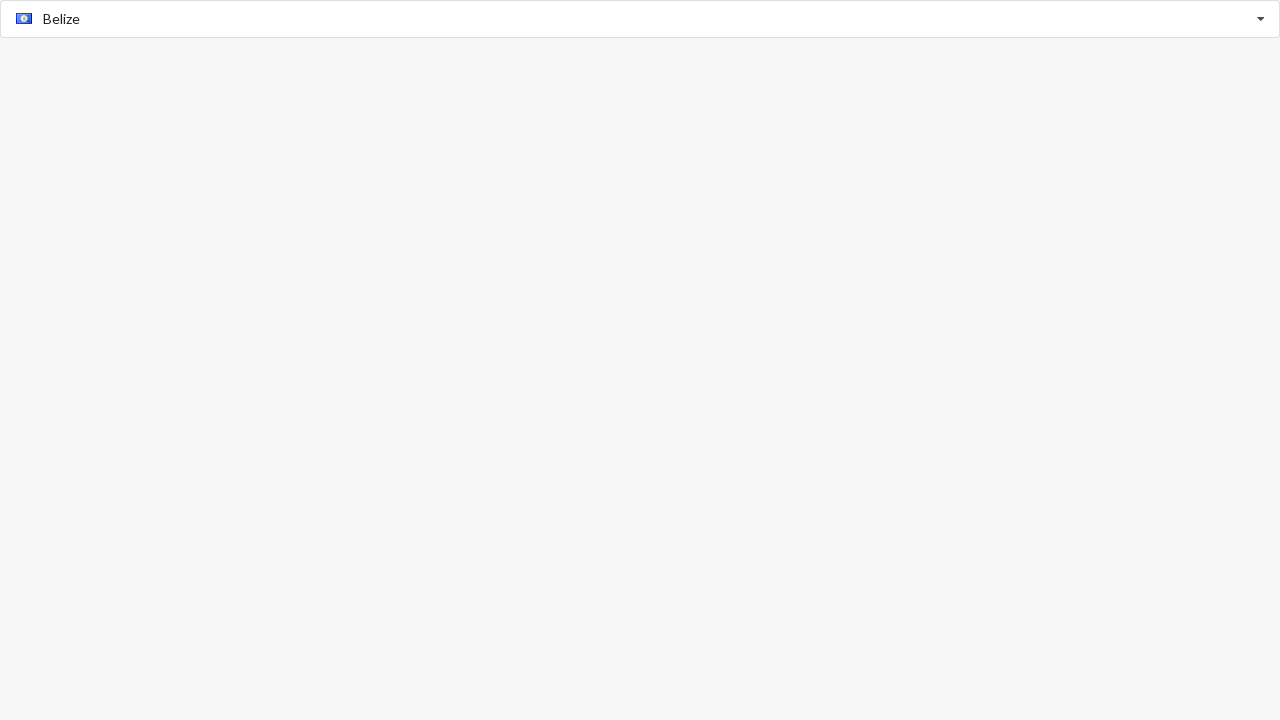

Typed 'Bangladesh' in search field on input.search
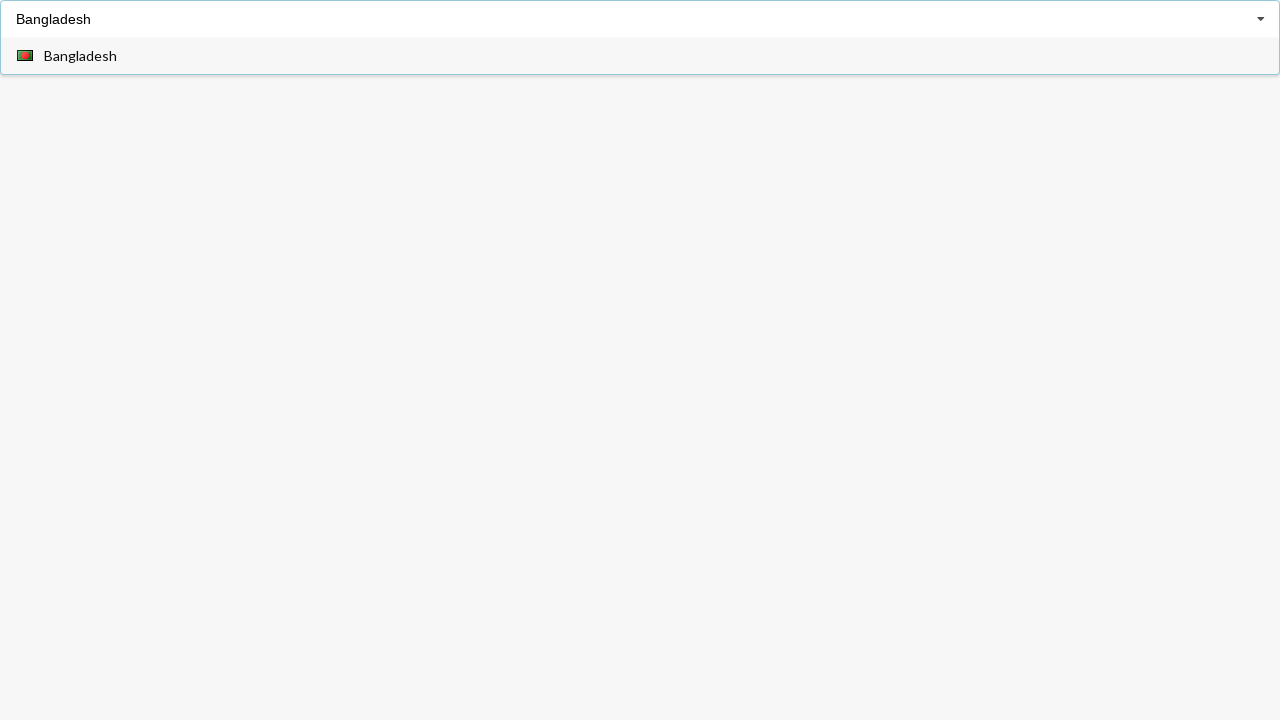

Clicked Bangladesh option from dropdown menu at (80, 56) on div.visible.menu.transition span:has-text('Bangladesh')
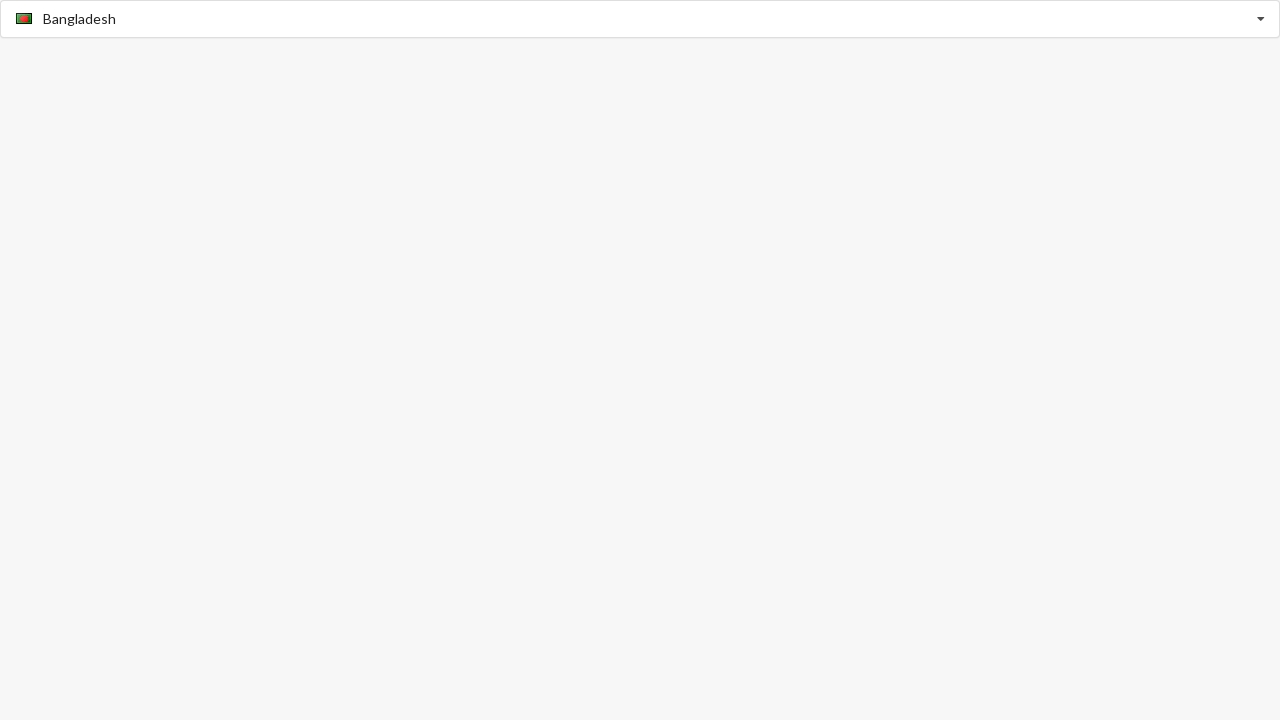

Verified Bangladesh was selected successfully
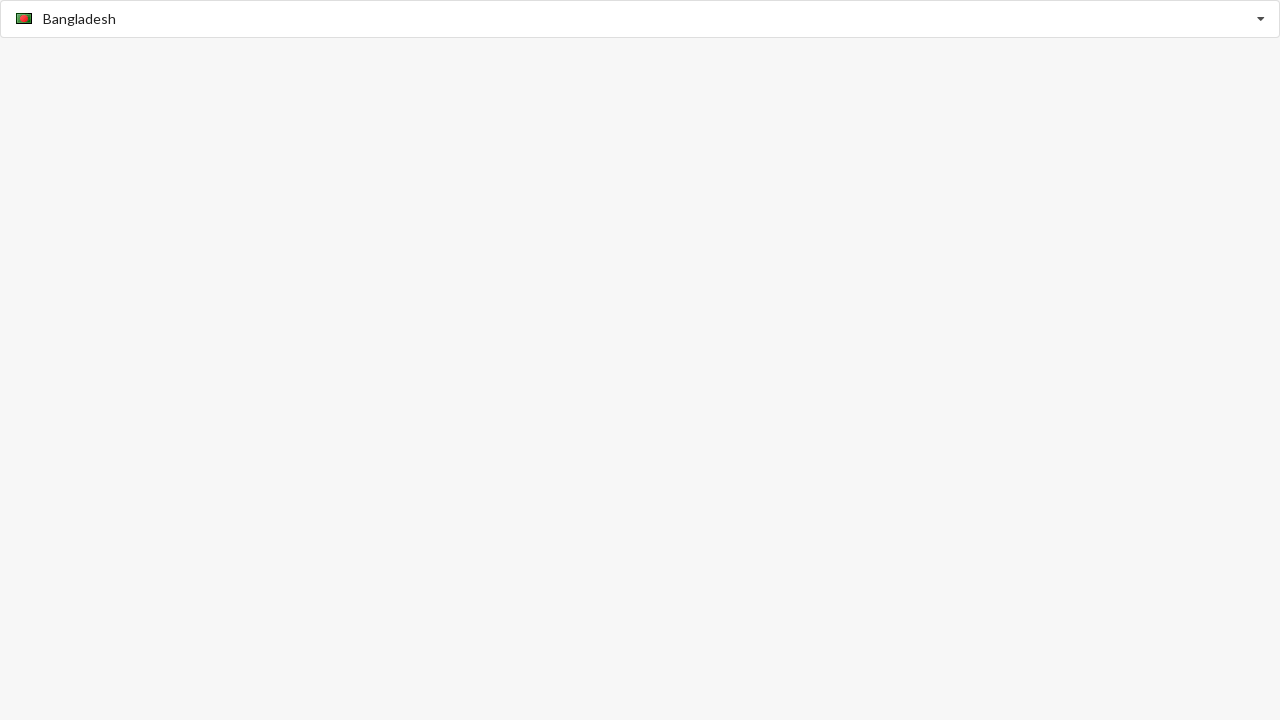

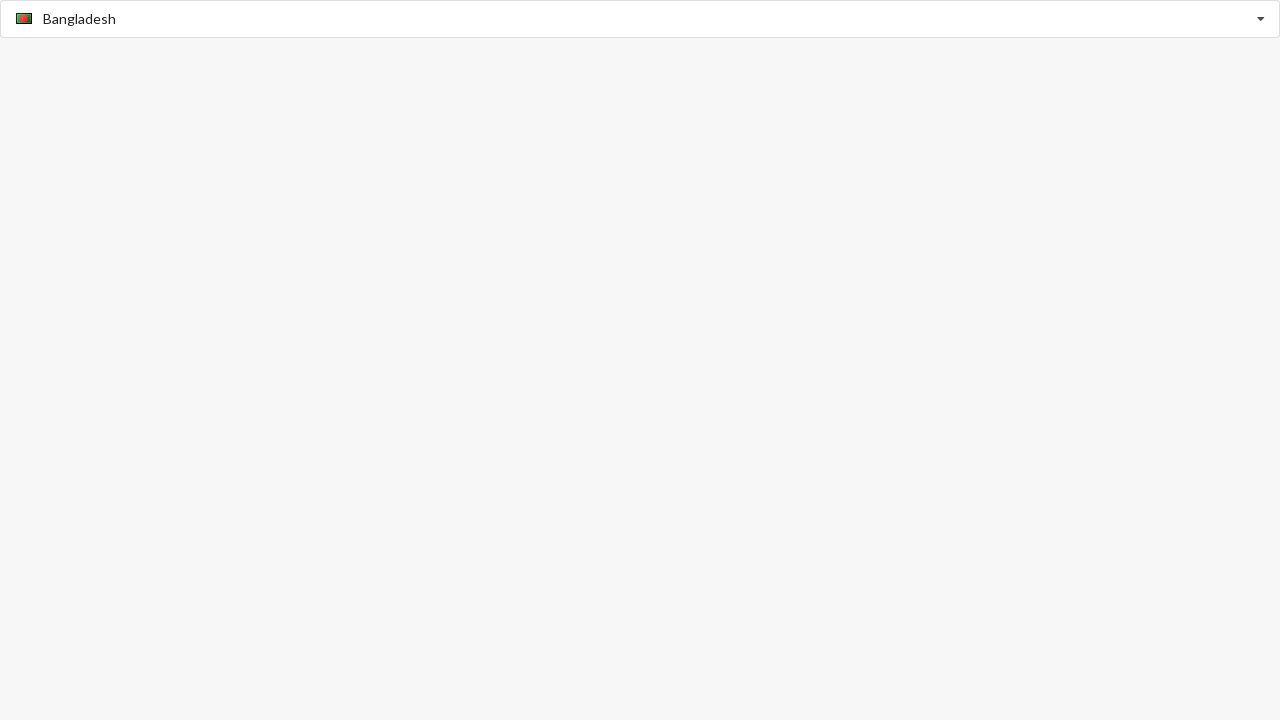